Tests the percentage calculator upper limit boundary (90% of 0) and verifies the result is 0

Starting URL: http://www.calculator.net/

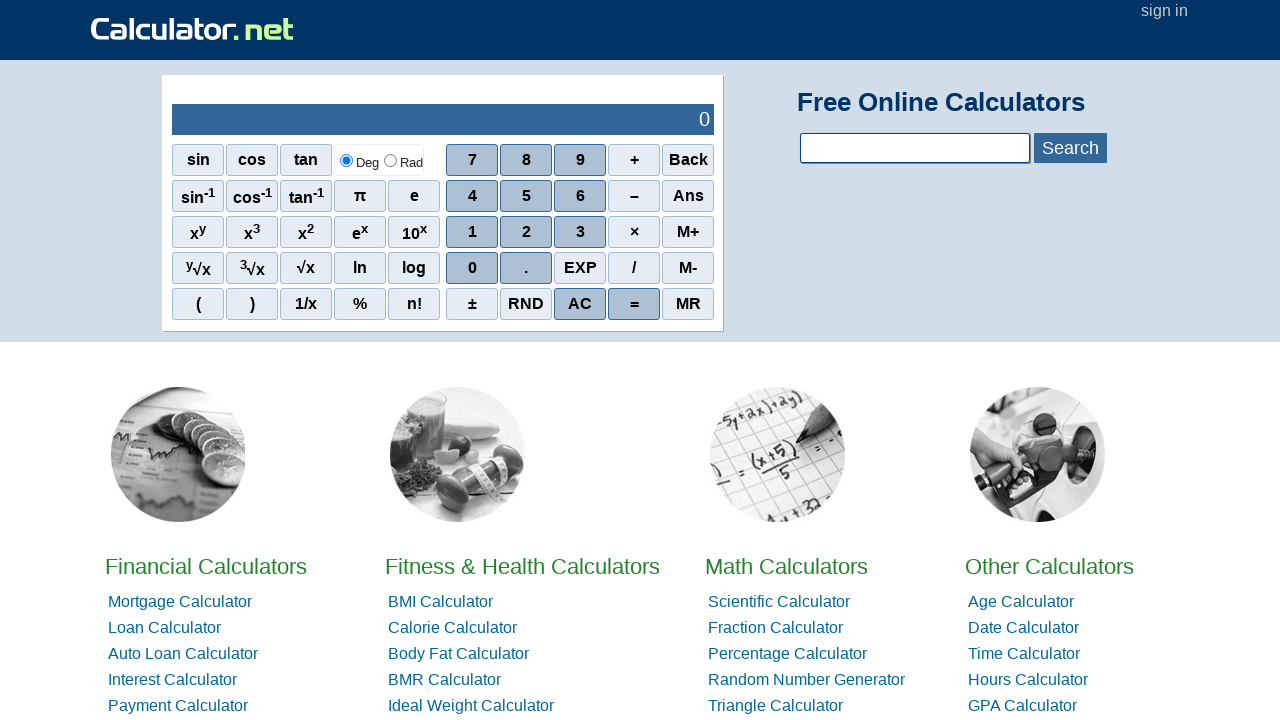

Clicked on Math Calculators at (786, 566) on //*[@id="homelistwrap"]/div[3]/div[2]/a
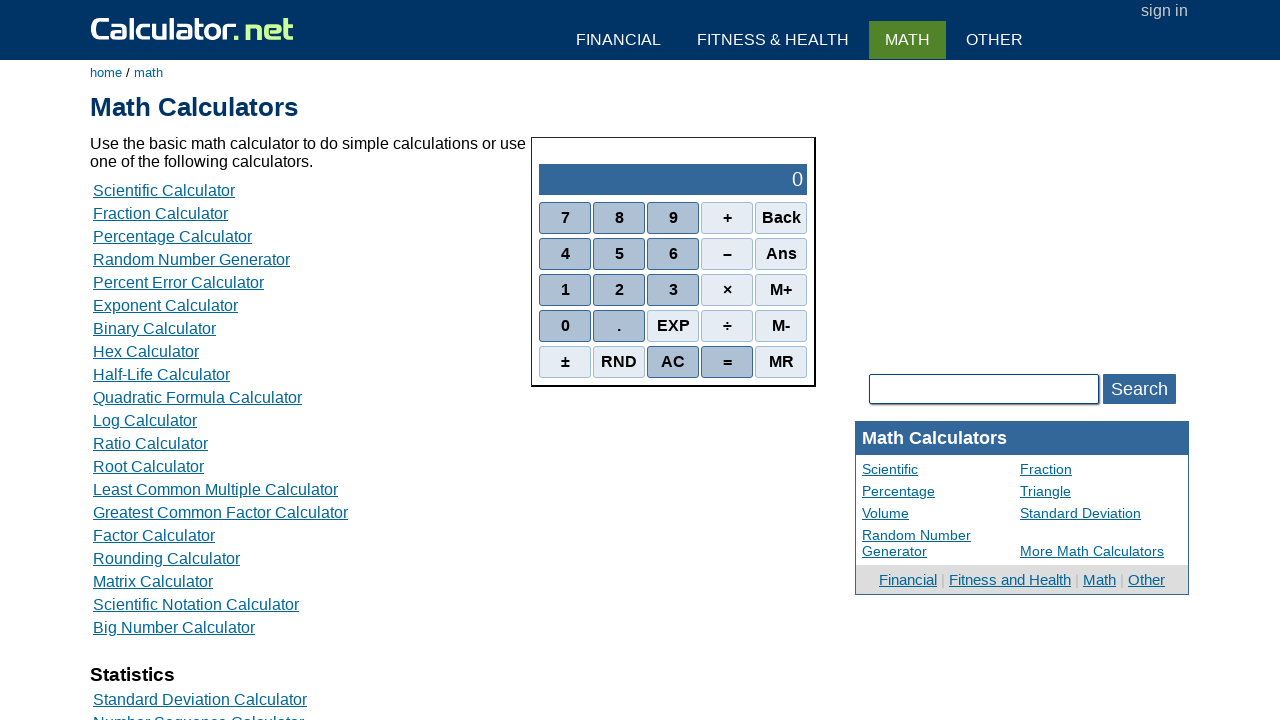

Clicked on Percent Calculators at (172, 236) on //*[@id="content"]/table[2]/tbody/tr/td/div[3]/a
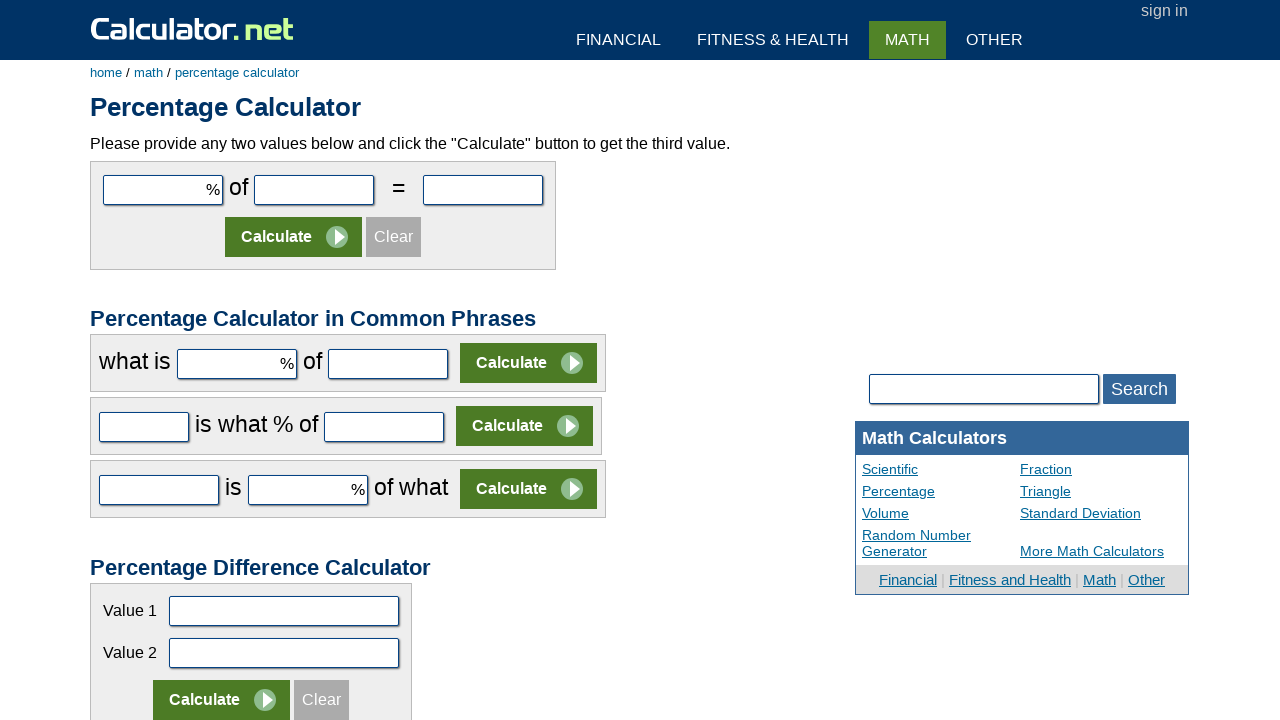

Entered value 90 in the first number field on #cpar1
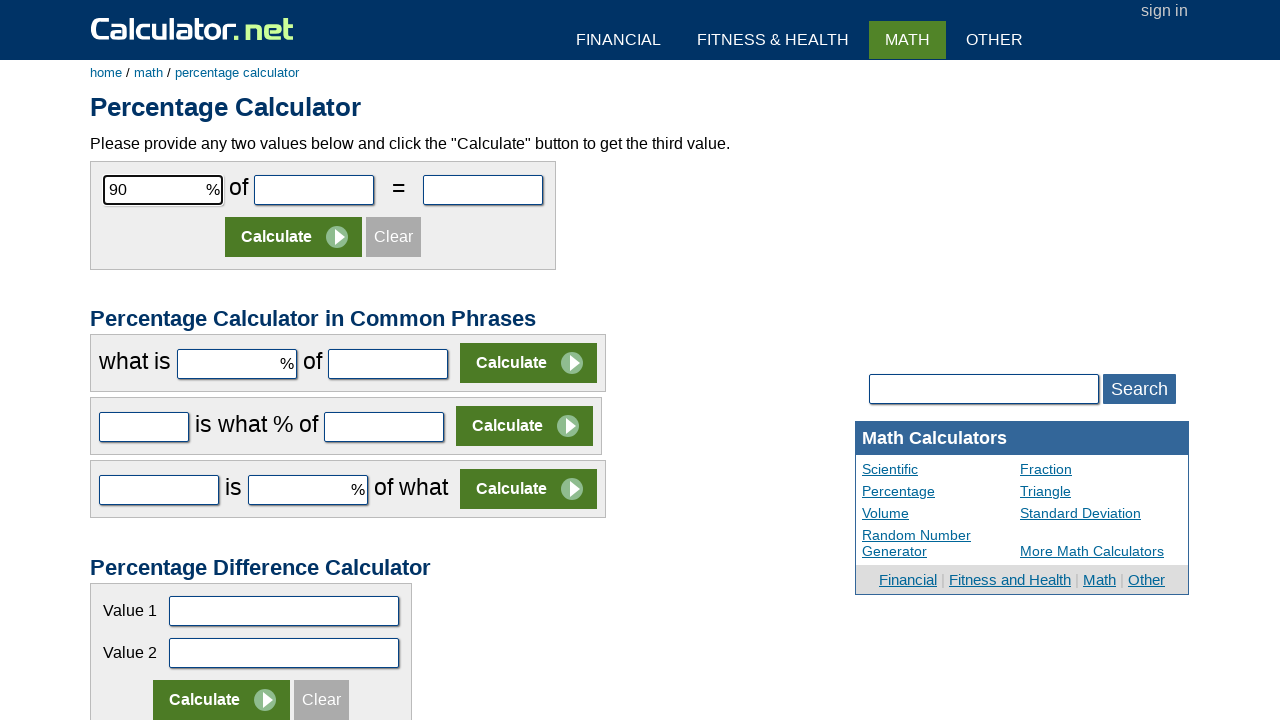

Entered value 0 in the second number field on #cpar2
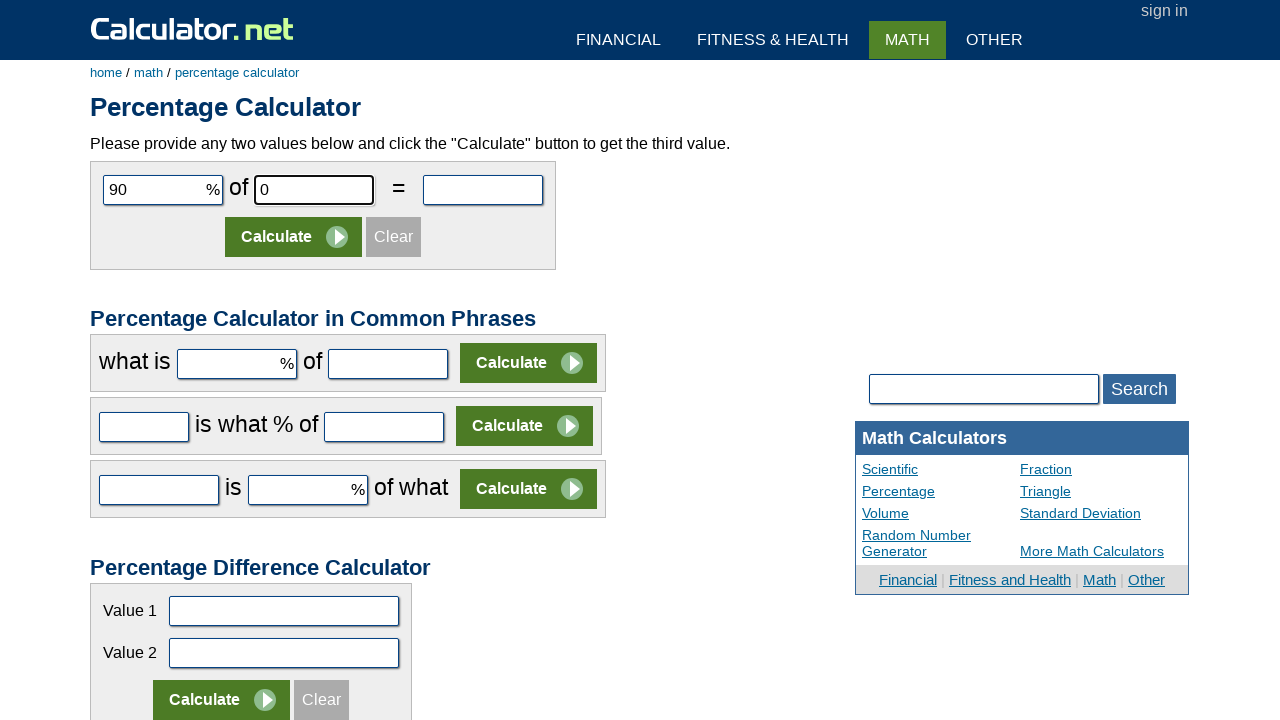

Clicked Calculate button to compute 90% of 0 at (294, 237) on //*[@id="content"]/form[1]/table/tbody/tr[2]/td/input[2]
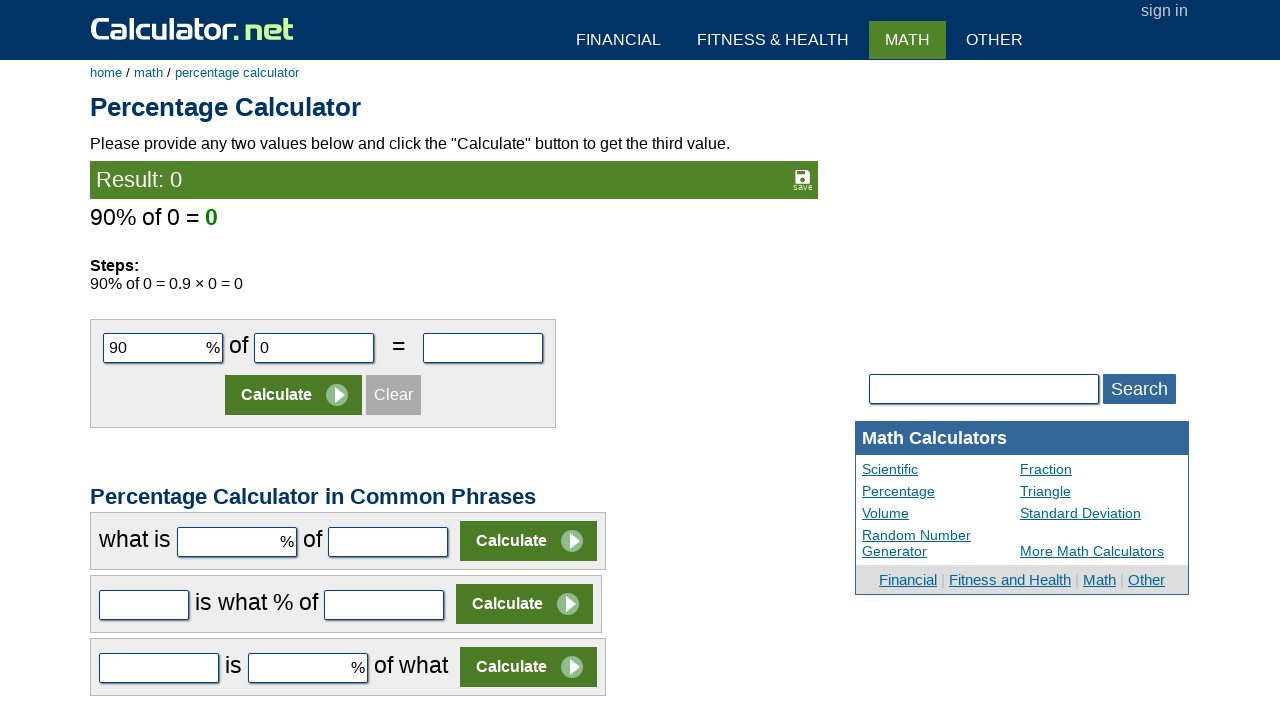

Waited for result to appear and verified result is 0
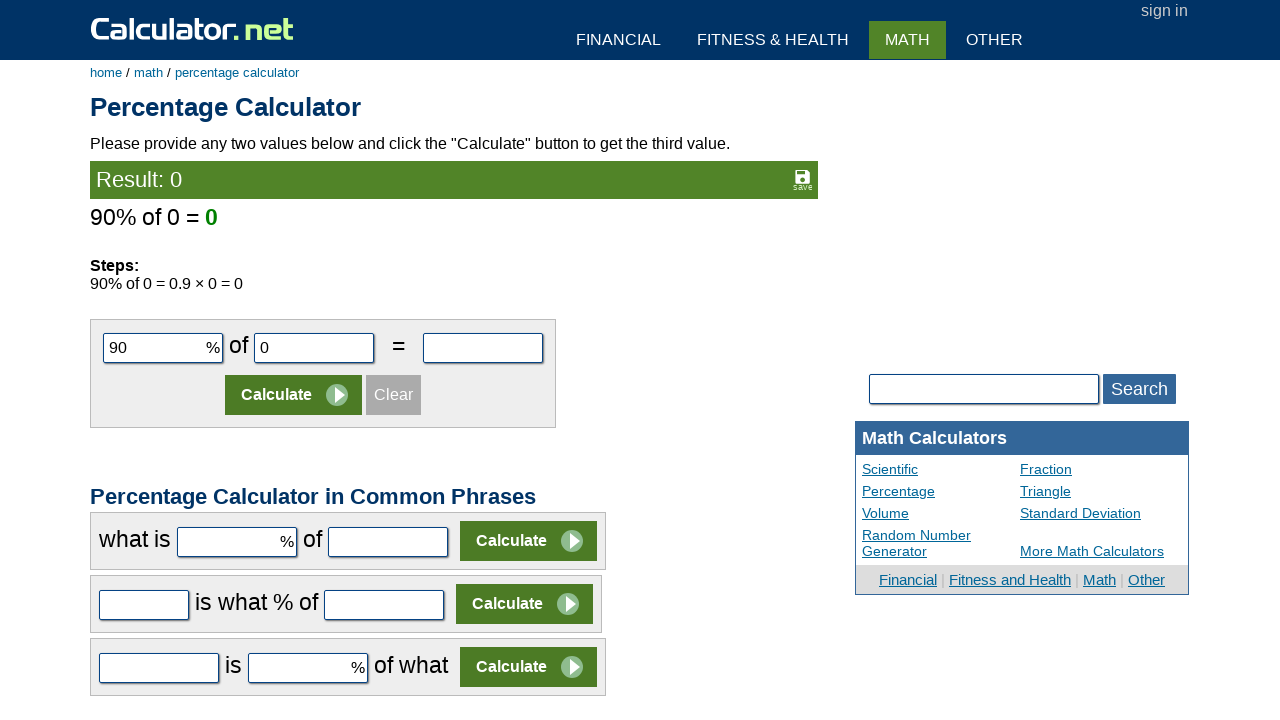

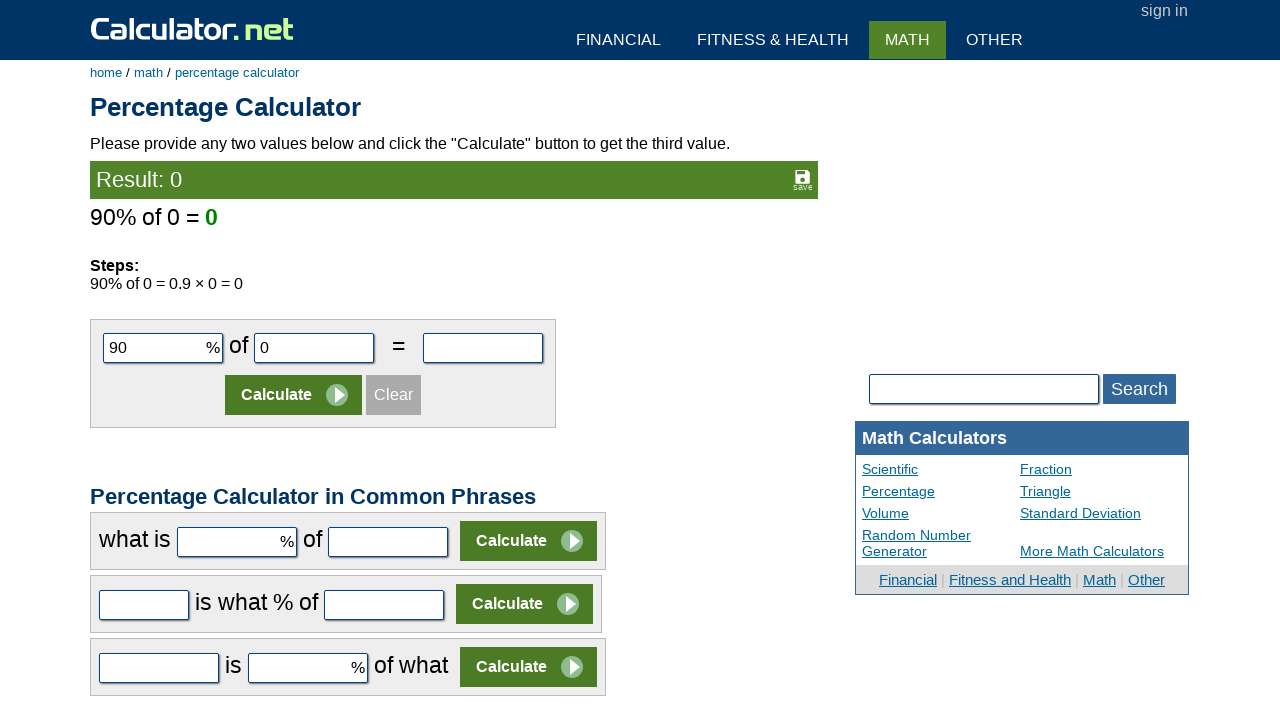